Navigates to the Foundit job search website and verifies that images are present on the page by waiting for image elements to load.

Starting URL: https://www.foundit.in/

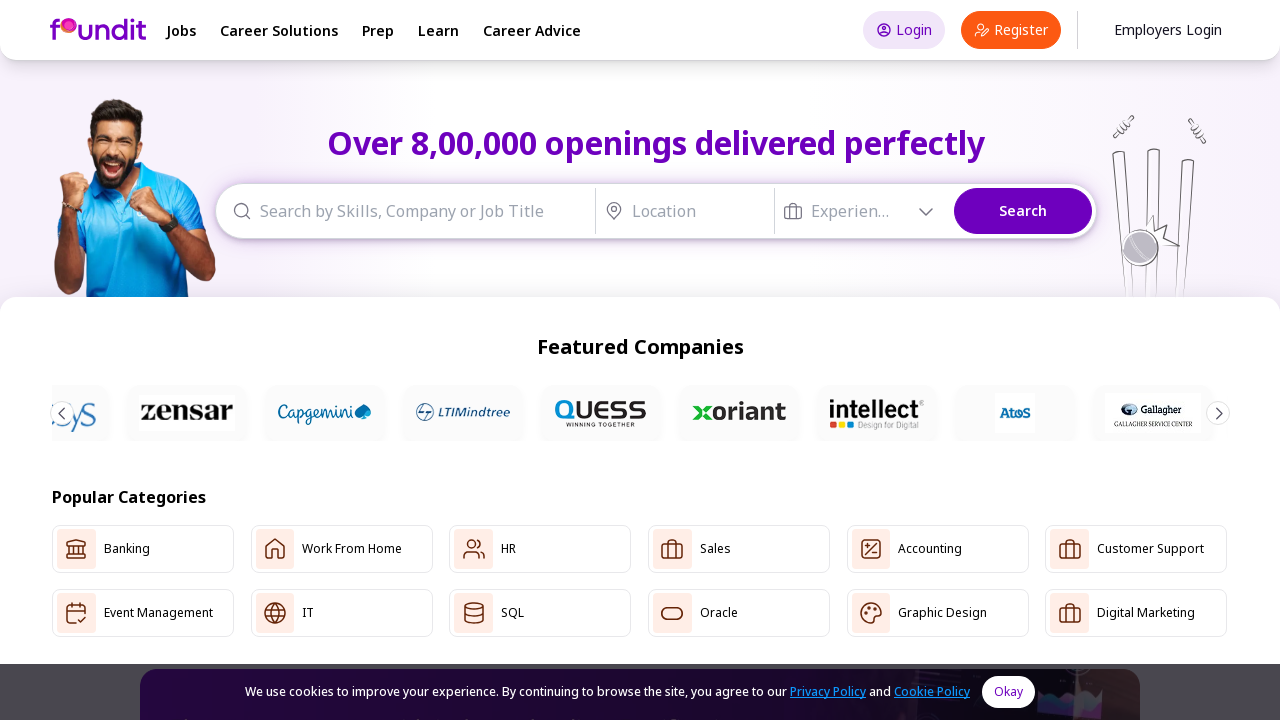

Waited for page to reach domcontentloaded state
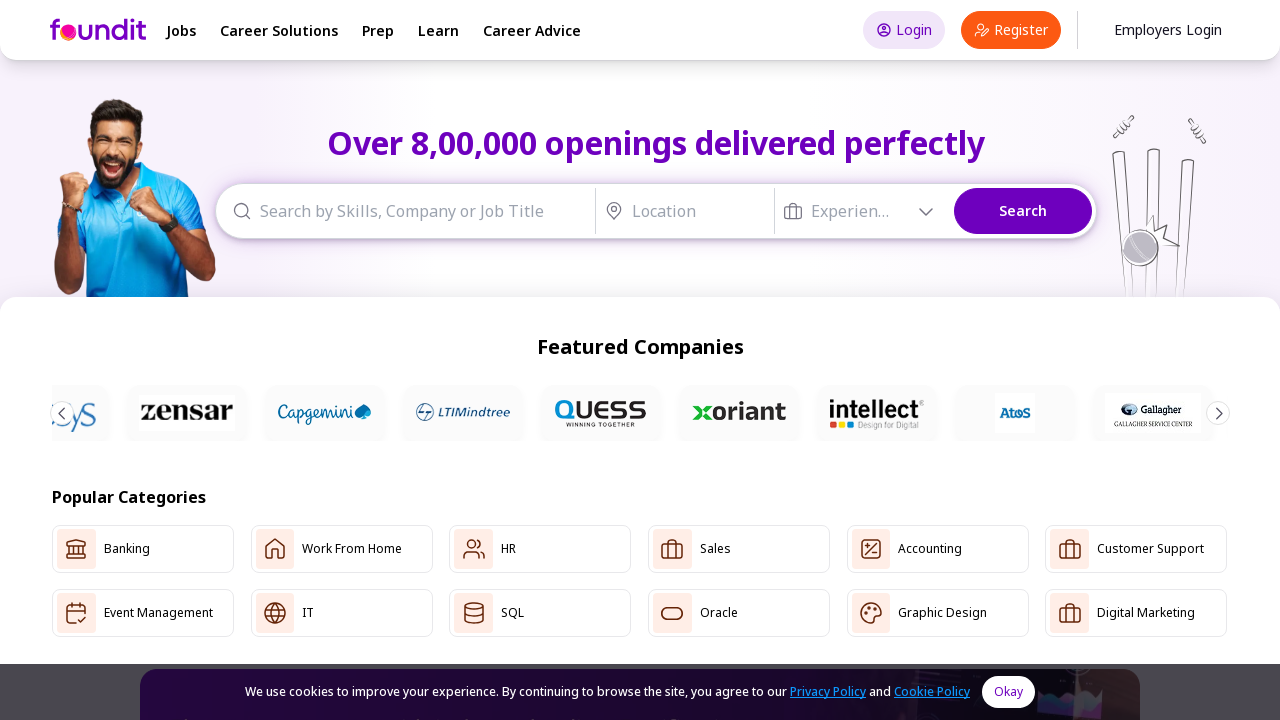

Waited for image elements with src attribute to load
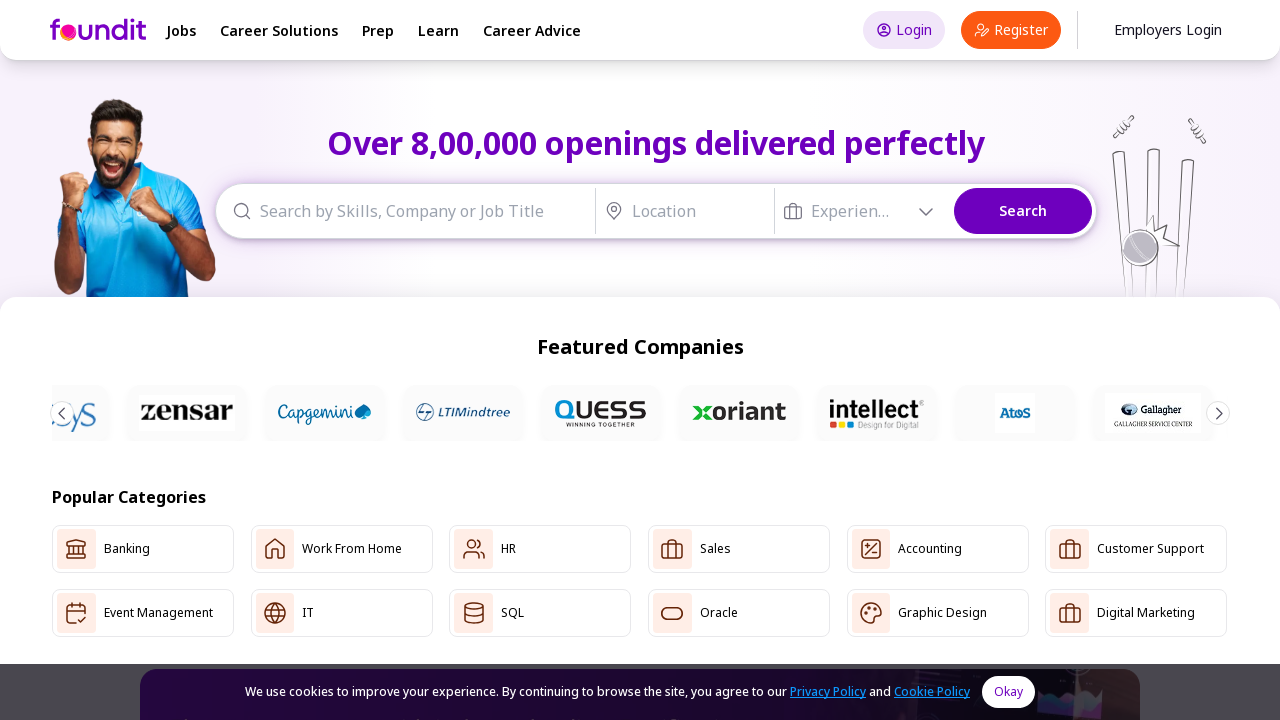

Located all image elements with src attribute
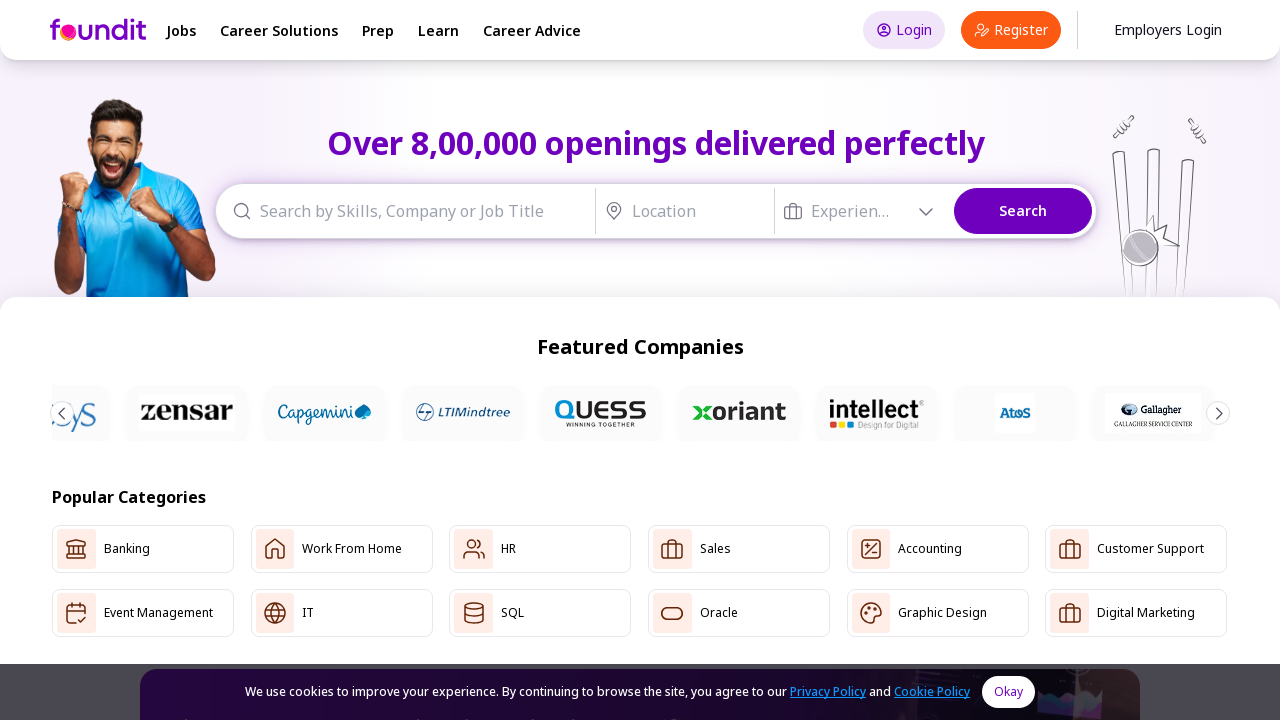

Verified that images are present on the page - assertion passed
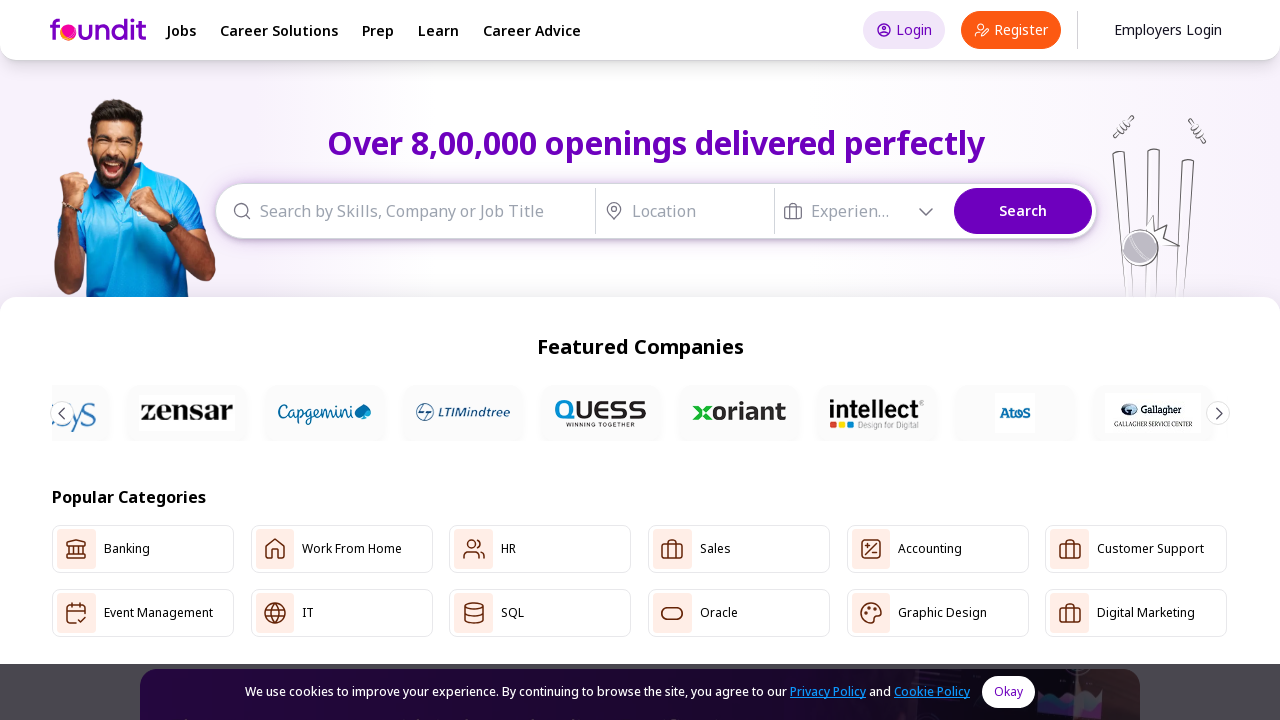

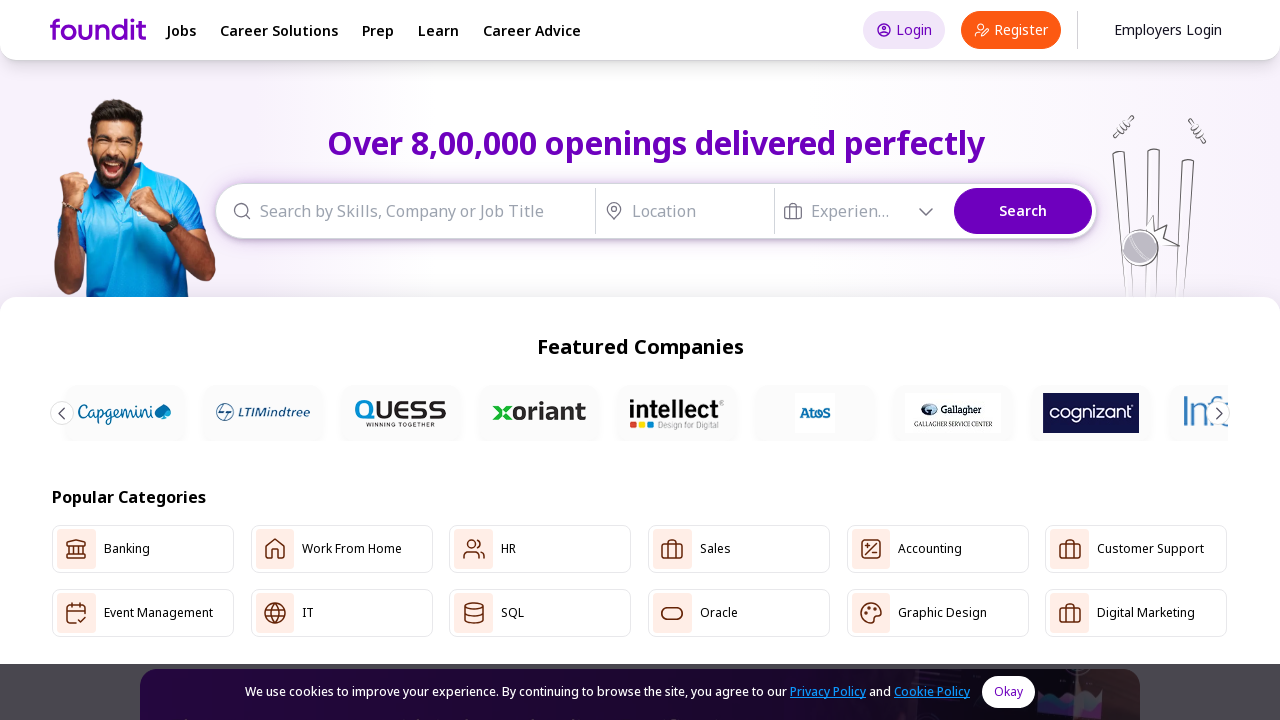